Tests filtering to display all items after applying other filters

Starting URL: https://demo.playwright.dev/todomvc

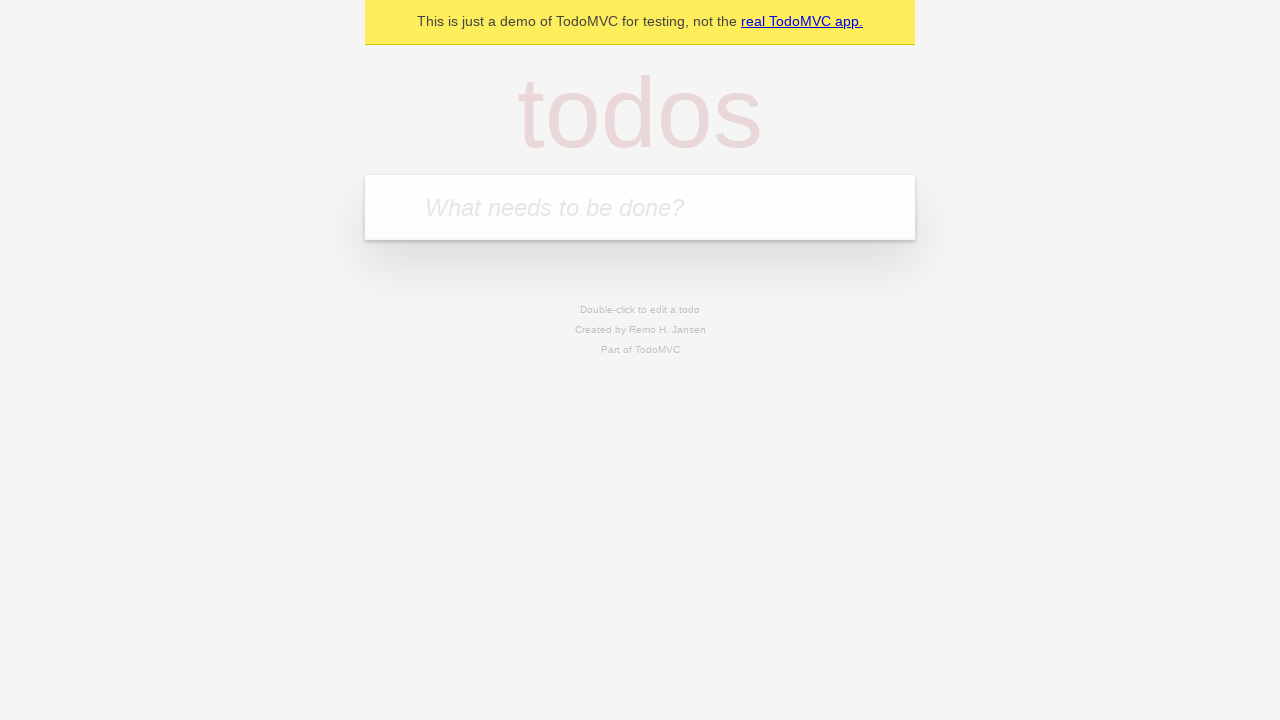

Filled first todo input with 'buy some cheese' on internal:attr=[placeholder="What needs to be done?"i]
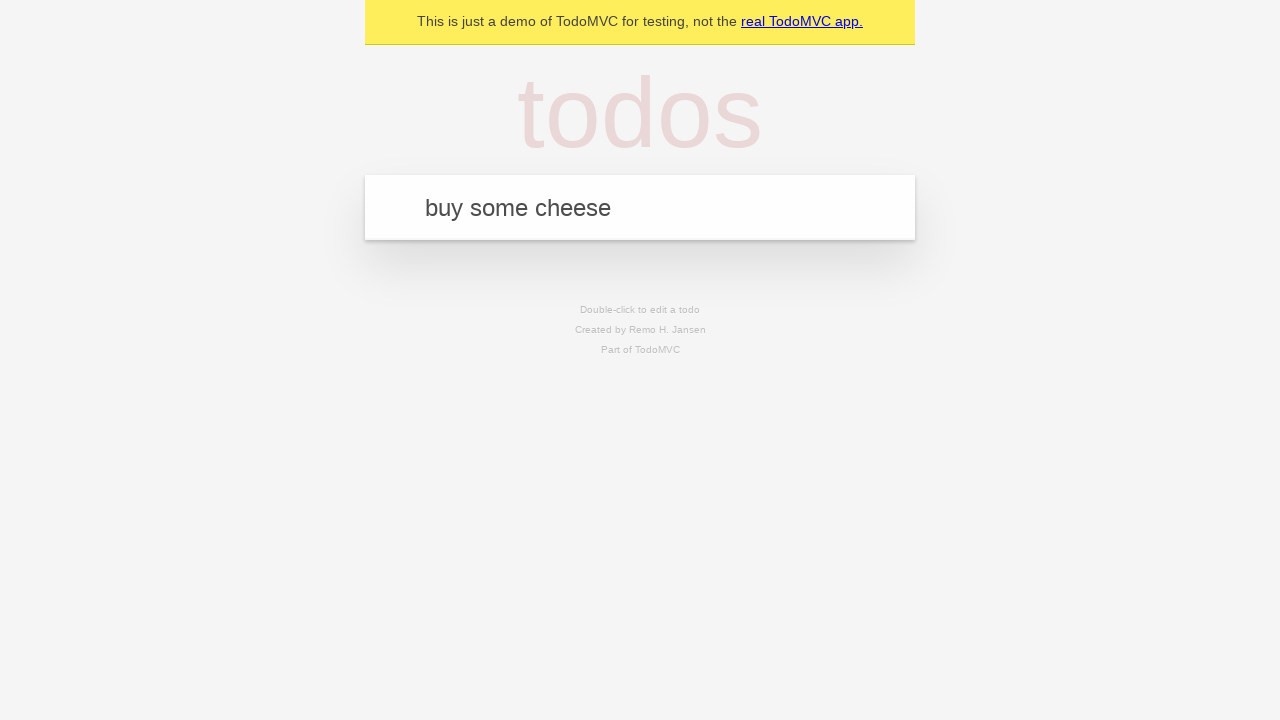

Pressed Enter to create first todo on internal:attr=[placeholder="What needs to be done?"i]
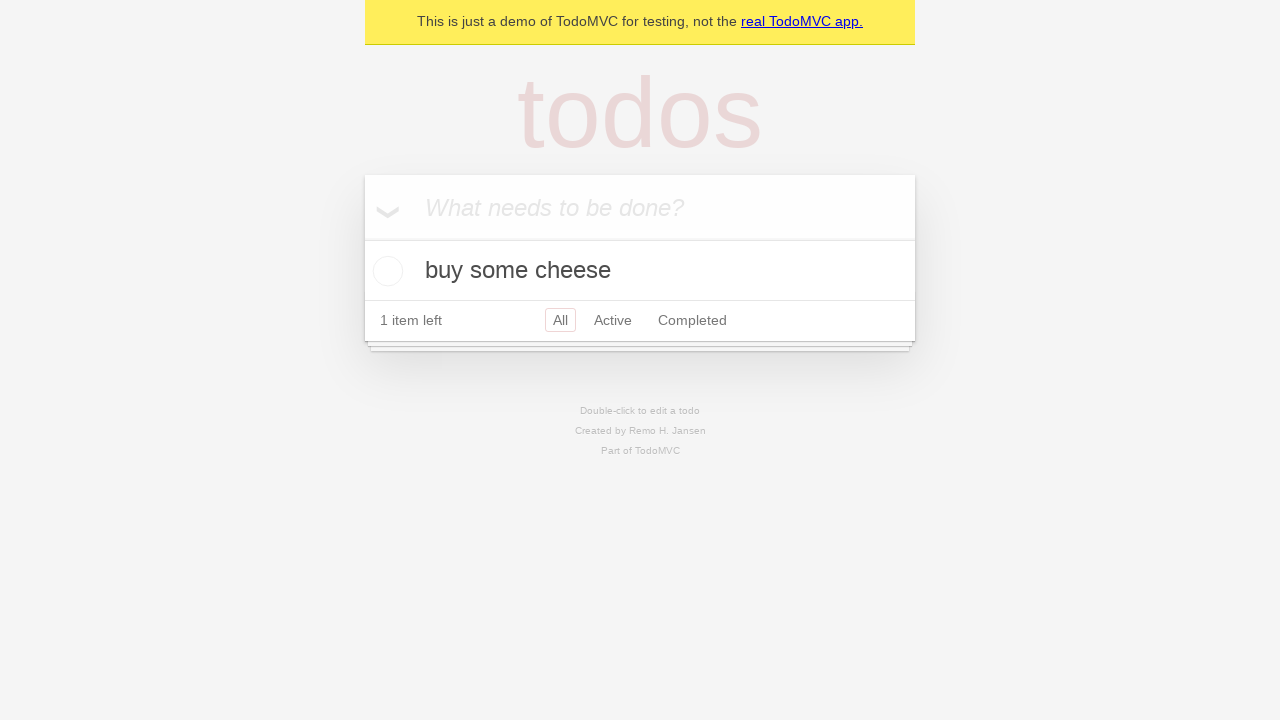

Filled second todo input with 'feed the cat' on internal:attr=[placeholder="What needs to be done?"i]
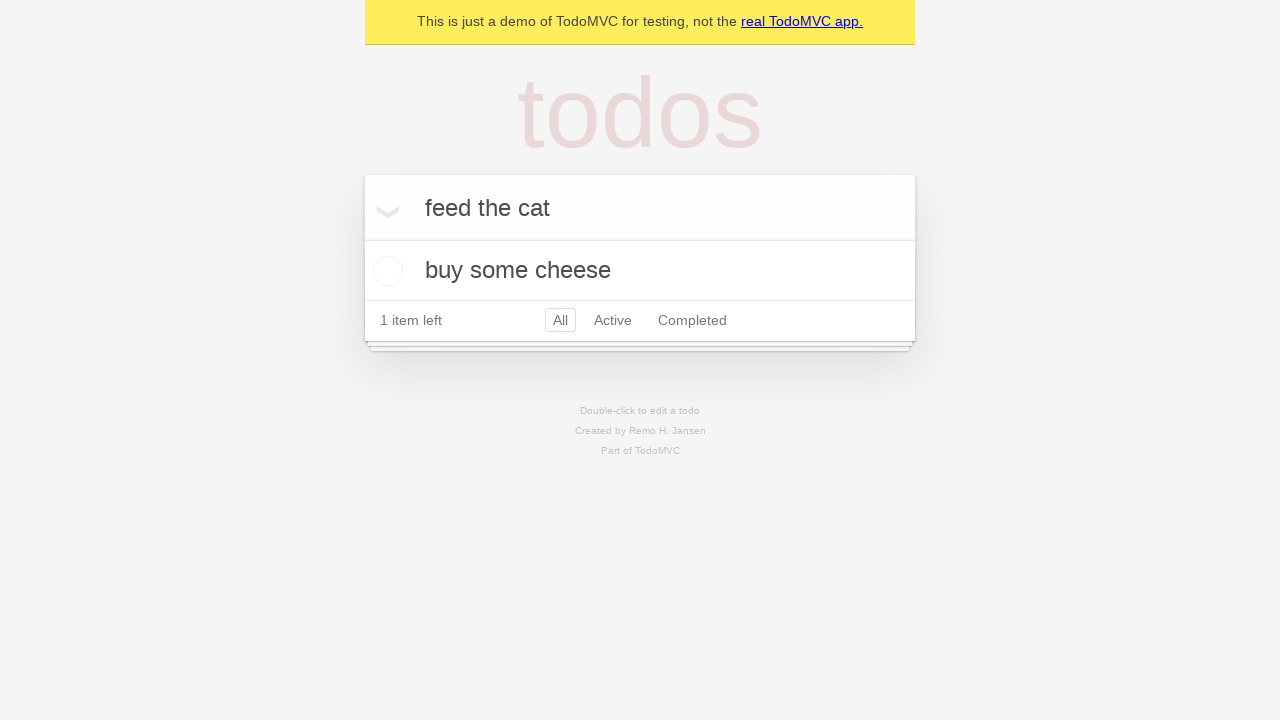

Pressed Enter to create second todo on internal:attr=[placeholder="What needs to be done?"i]
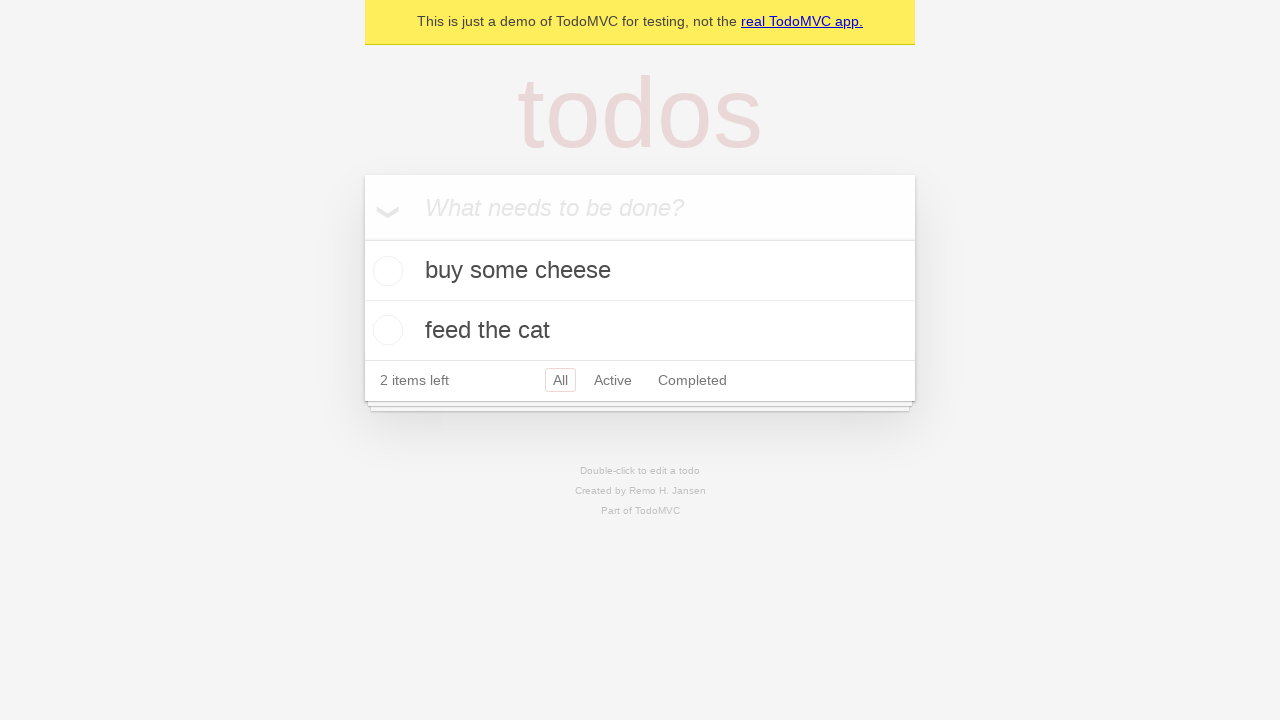

Filled third todo input with 'book a doctors appointment' on internal:attr=[placeholder="What needs to be done?"i]
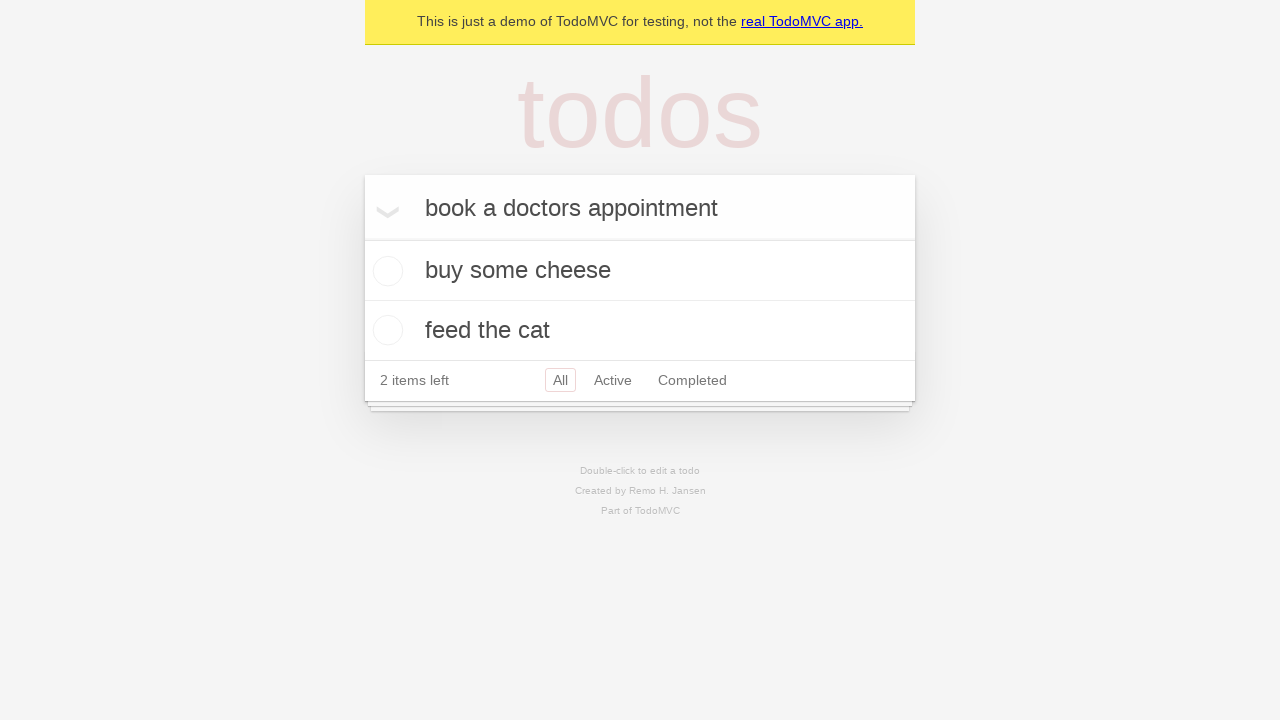

Pressed Enter to create third todo on internal:attr=[placeholder="What needs to be done?"i]
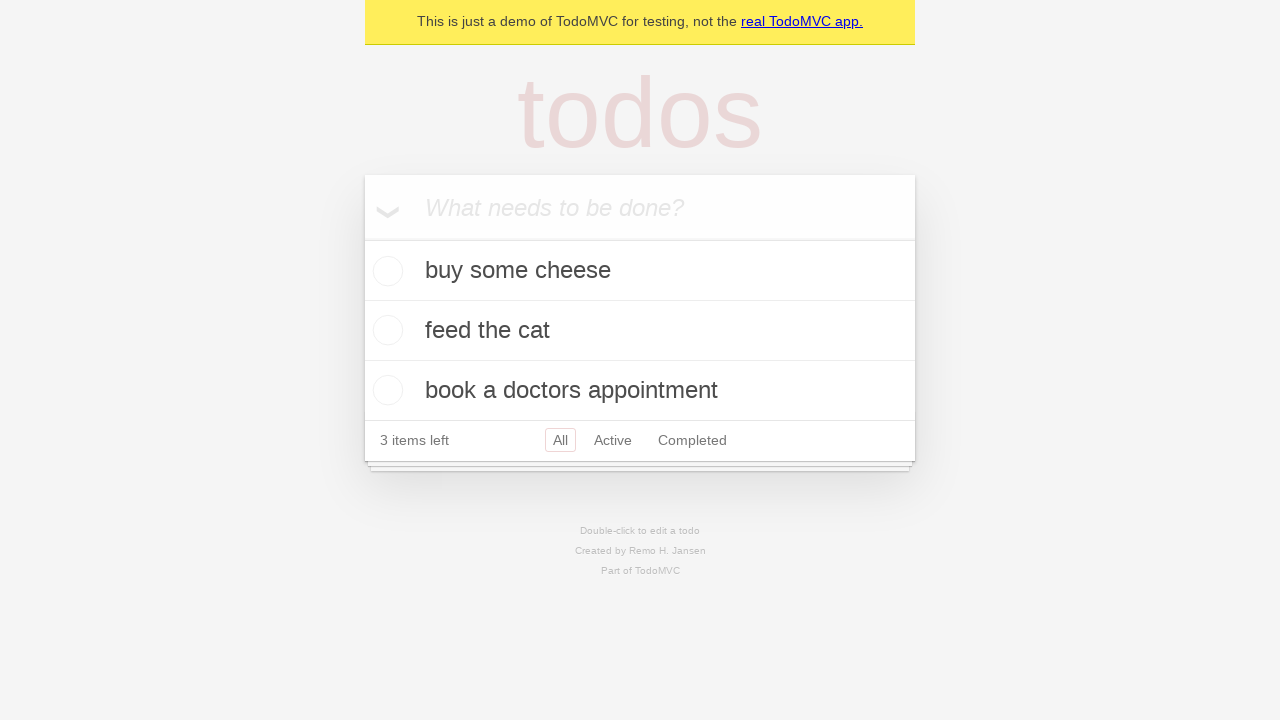

Checked the second todo item at (385, 330) on internal:testid=[data-testid="todo-item"s] >> nth=1 >> internal:role=checkbox
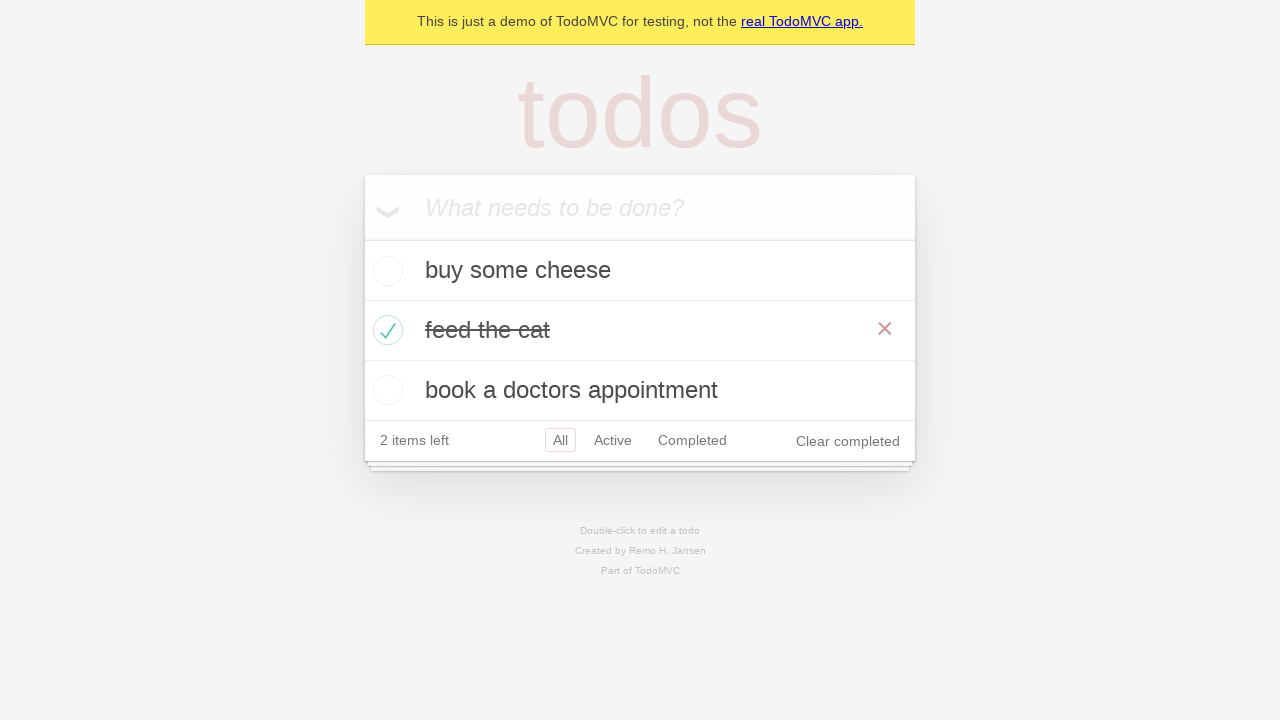

Clicked Active filter to show only active todos at (613, 440) on internal:role=link[name="Active"i]
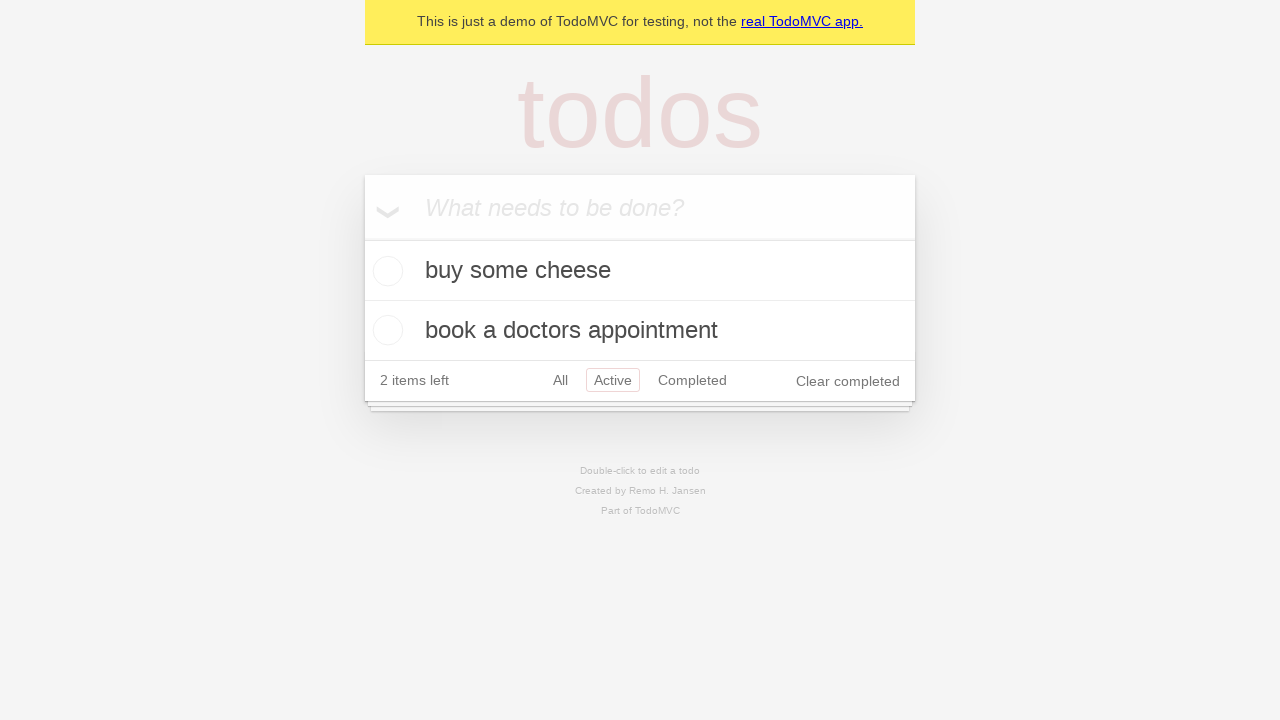

Clicked Completed filter to show only completed todos at (692, 380) on internal:role=link[name="Completed"i]
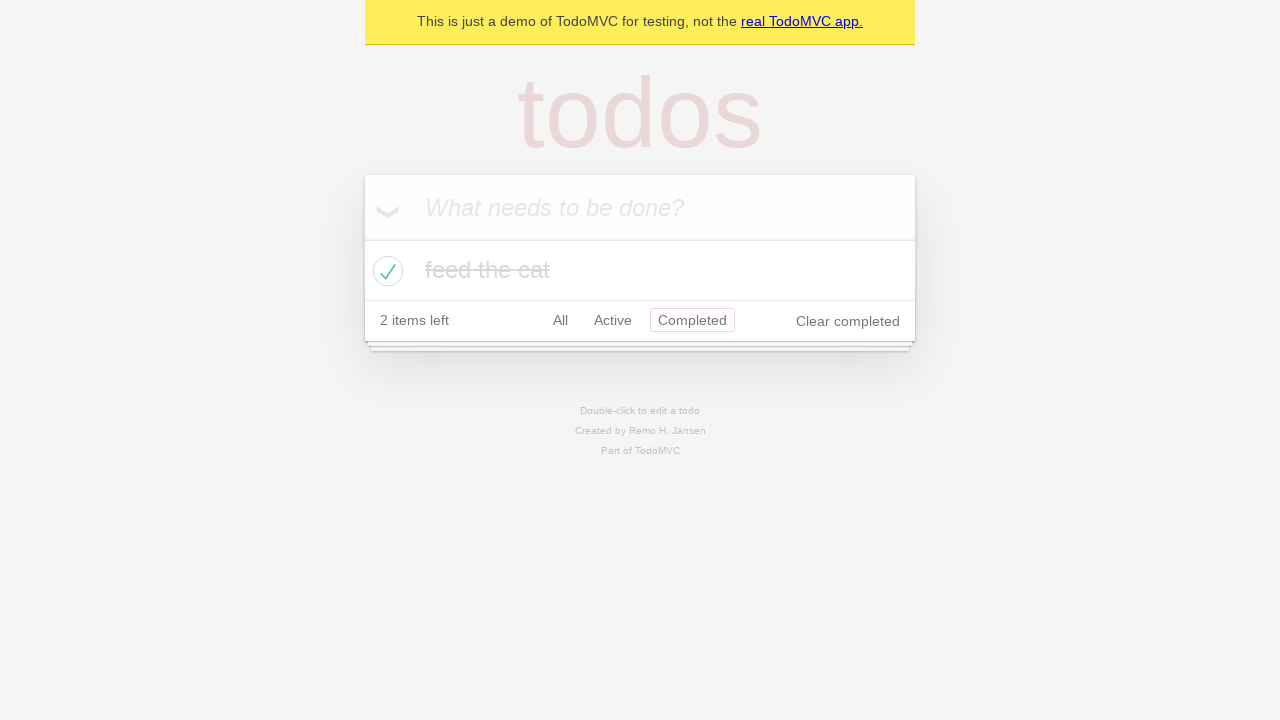

Clicked All filter to display all items at (560, 320) on internal:role=link[name="All"i]
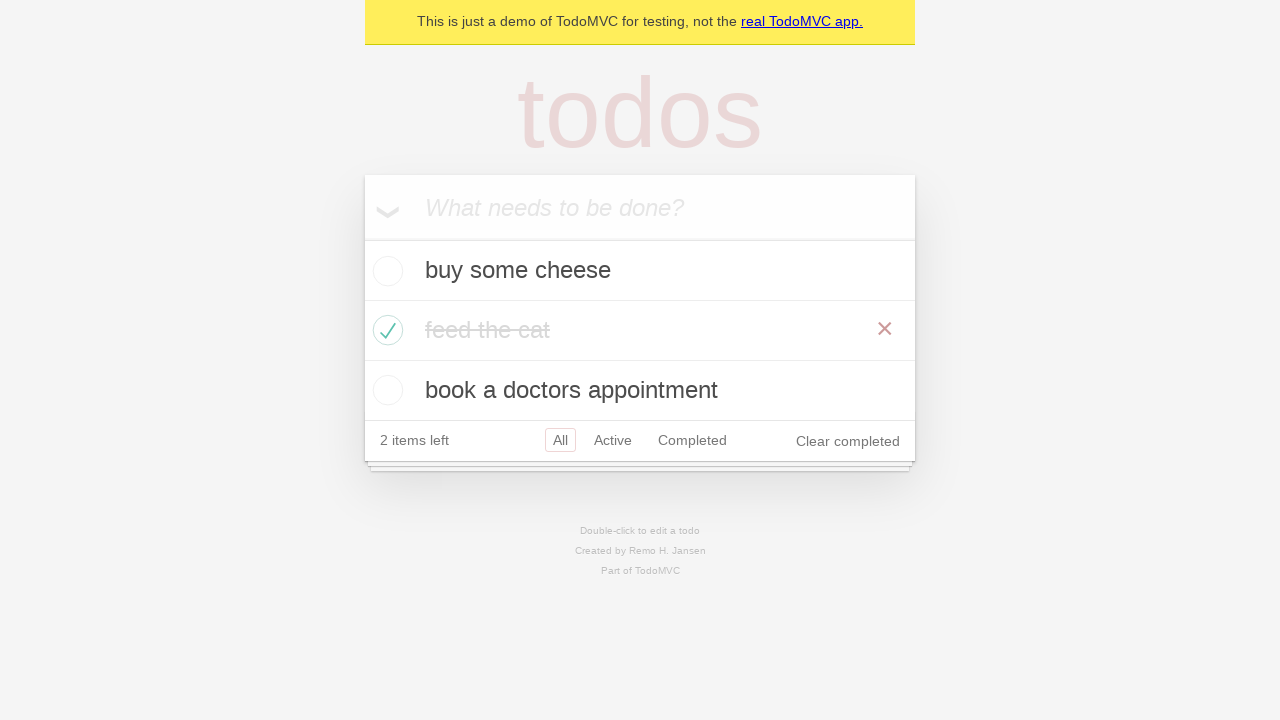

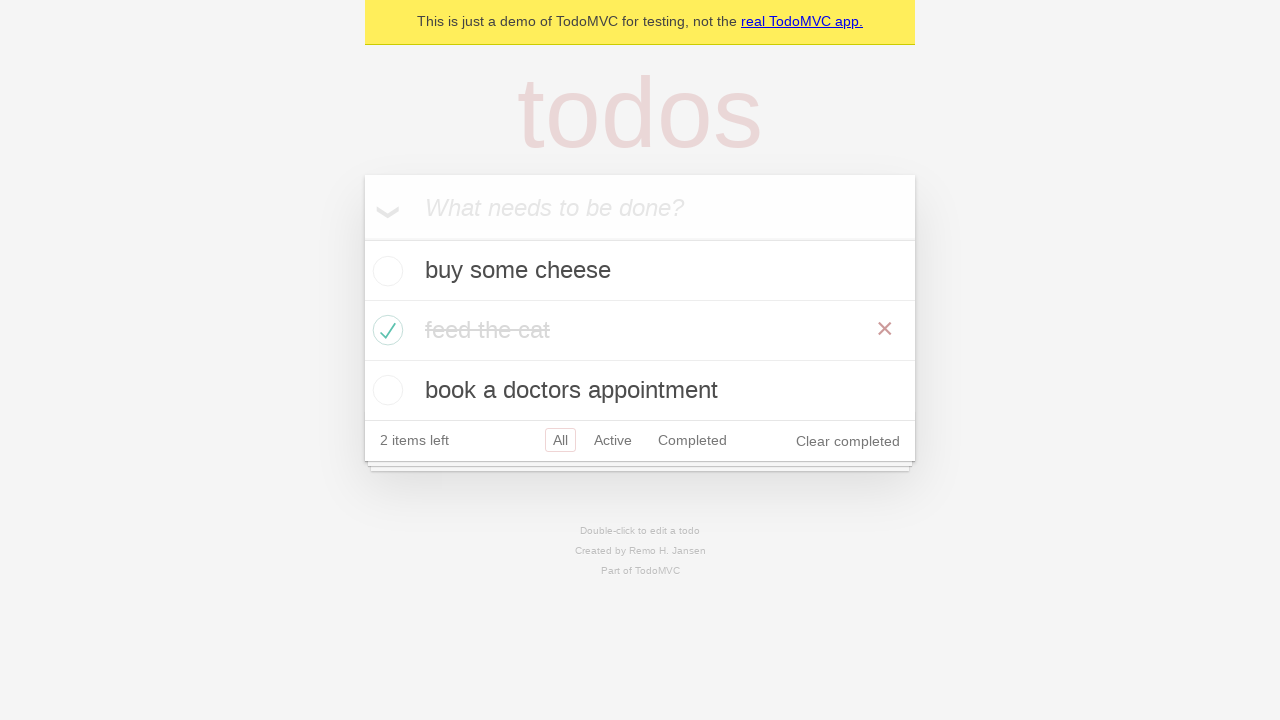